Tests checkbox interaction by navigating to a checkboxes page and clicking on the second checkbox

Starting URL: https://the-internet.herokuapp.com/checkboxes

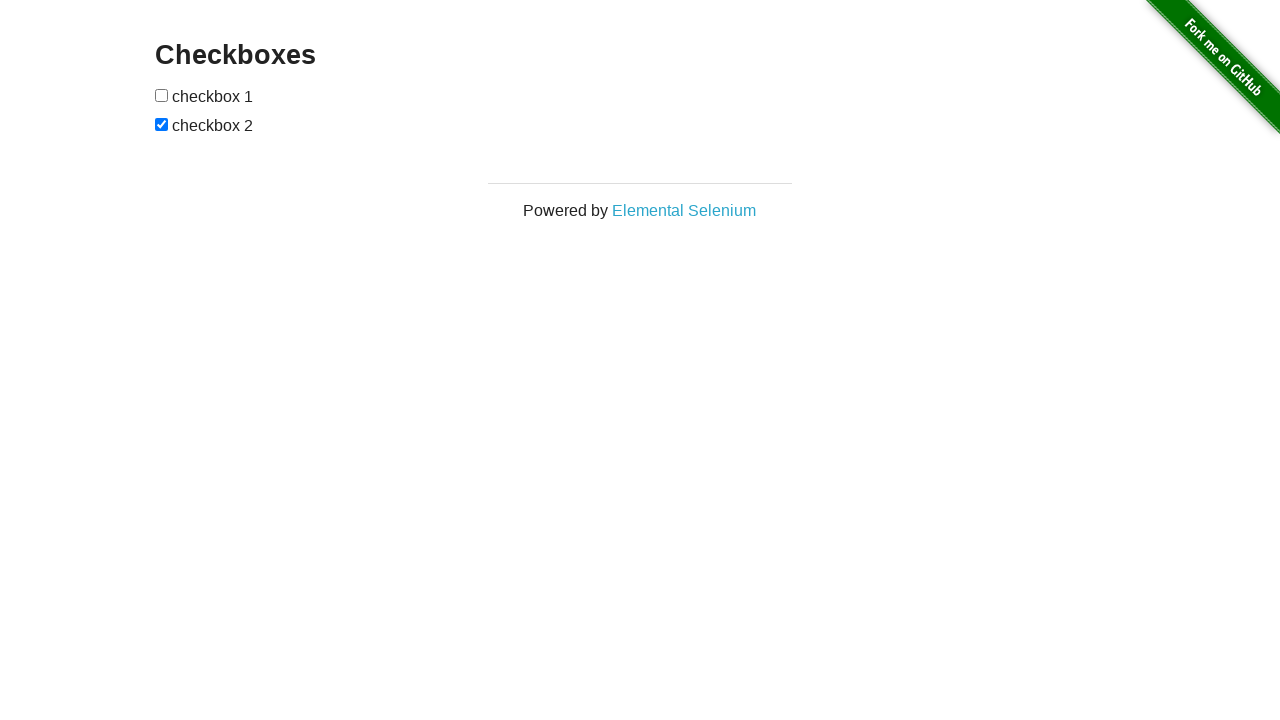

Checkboxes container loaded on the page
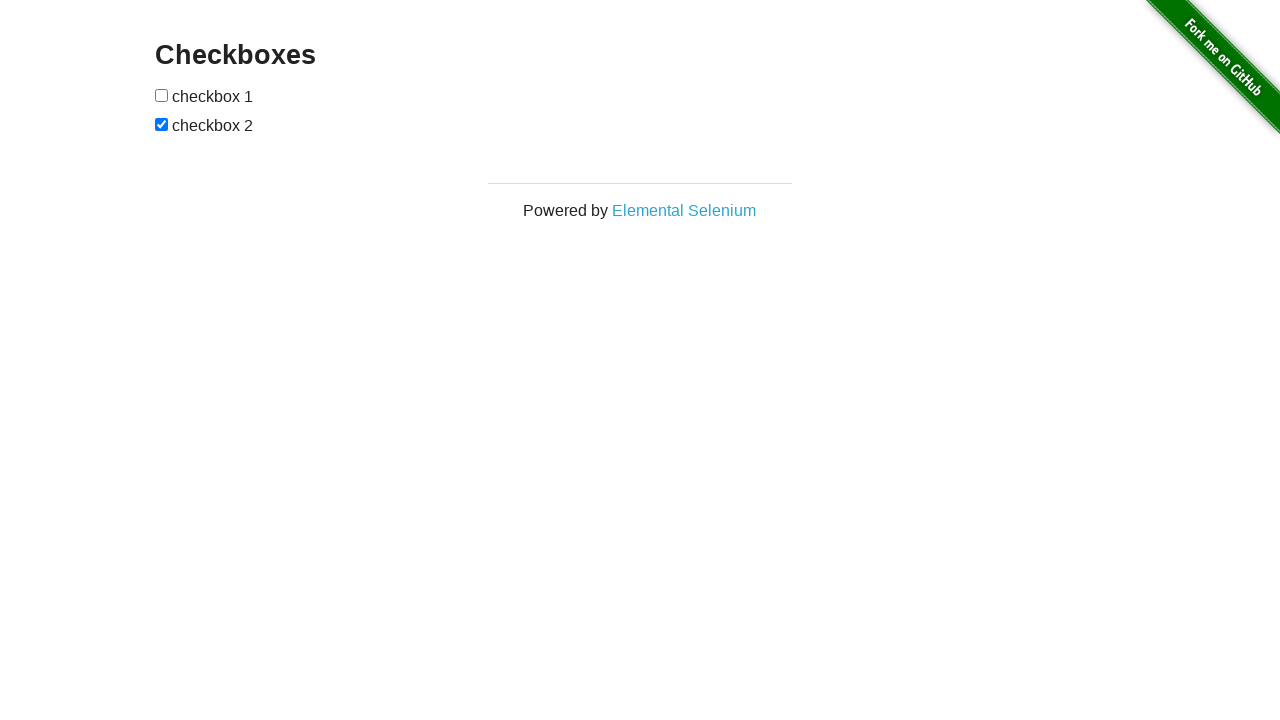

Clicked the second checkbox at (162, 124) on xpath=//*[@id="checkboxes"]/input[2]
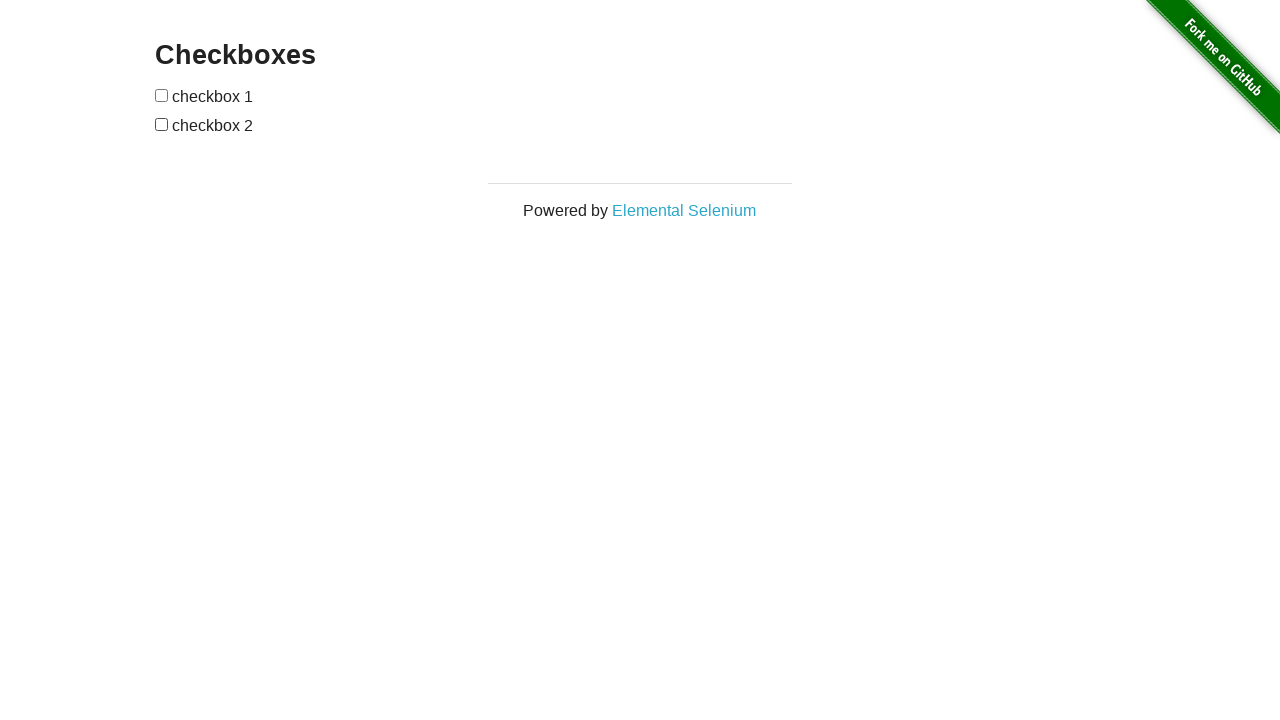

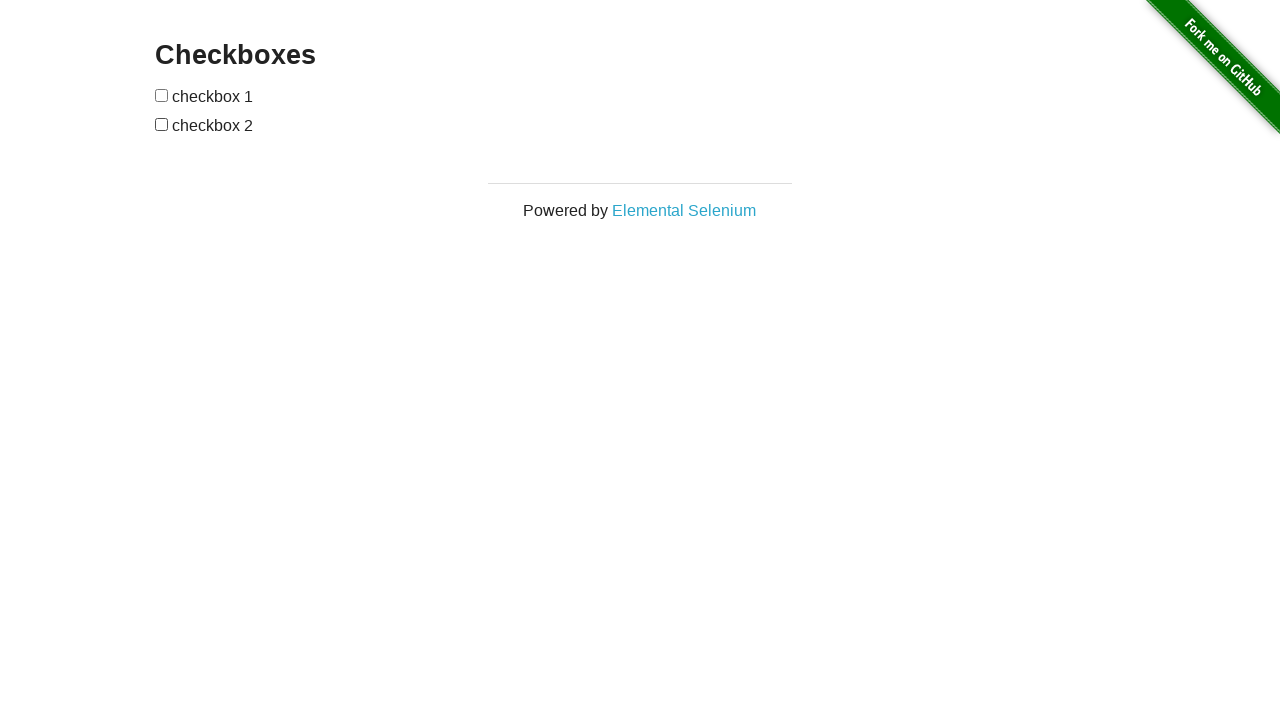